Tests input field functionality by entering text using CSS class selector and submitting with Enter key

Starting URL: https://www.qa-practice.com/elements/input/simple

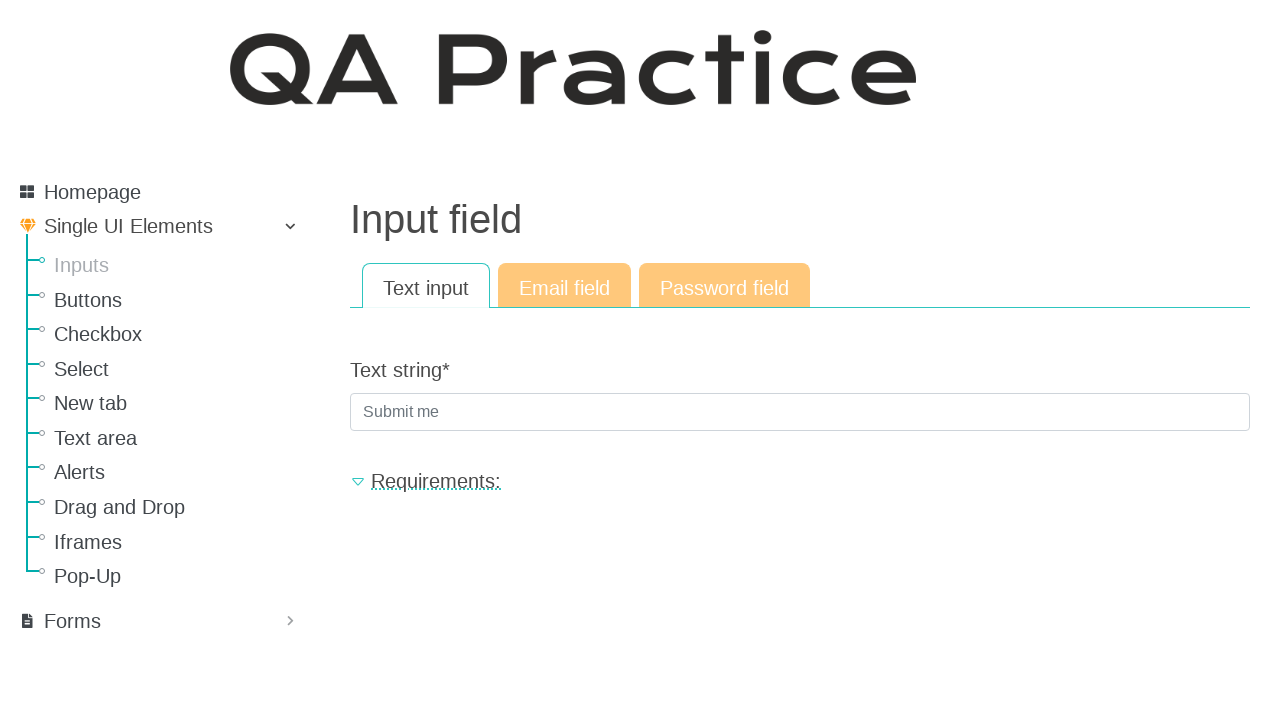

Filled input field with 'input_data' using CSS class selector on .textinput
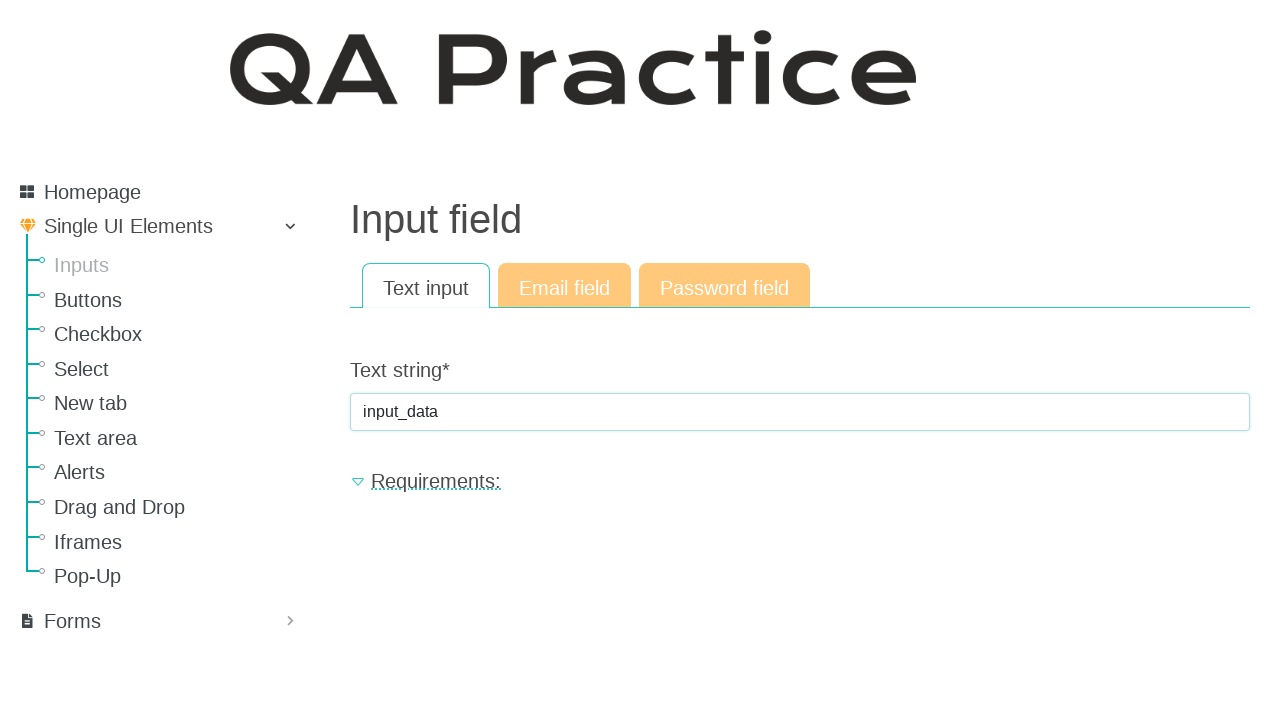

Pressed Enter key to submit input on .textinput
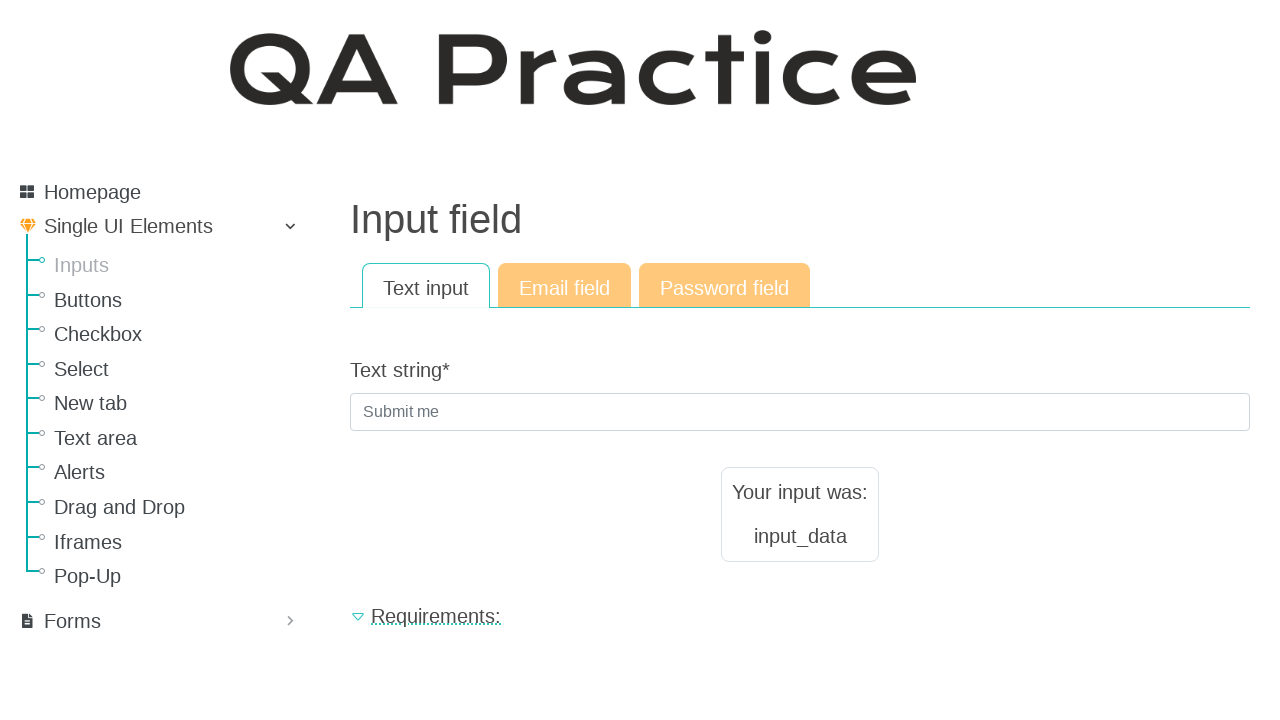

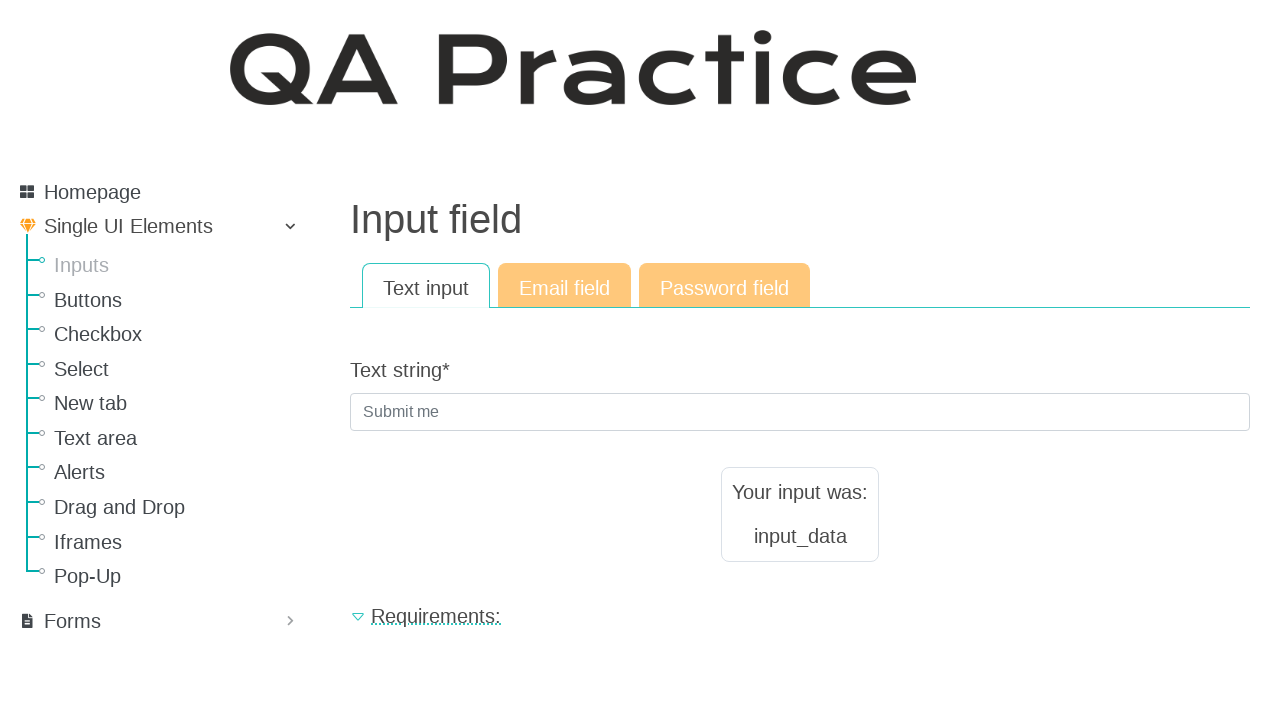